Tests navigation through the Playwright documentation site by clicking through Get Started, Guides, and Trace Viewer sections, then verifies the Trace Viewer page content is visible

Starting URL: https://playwright.dev/java/

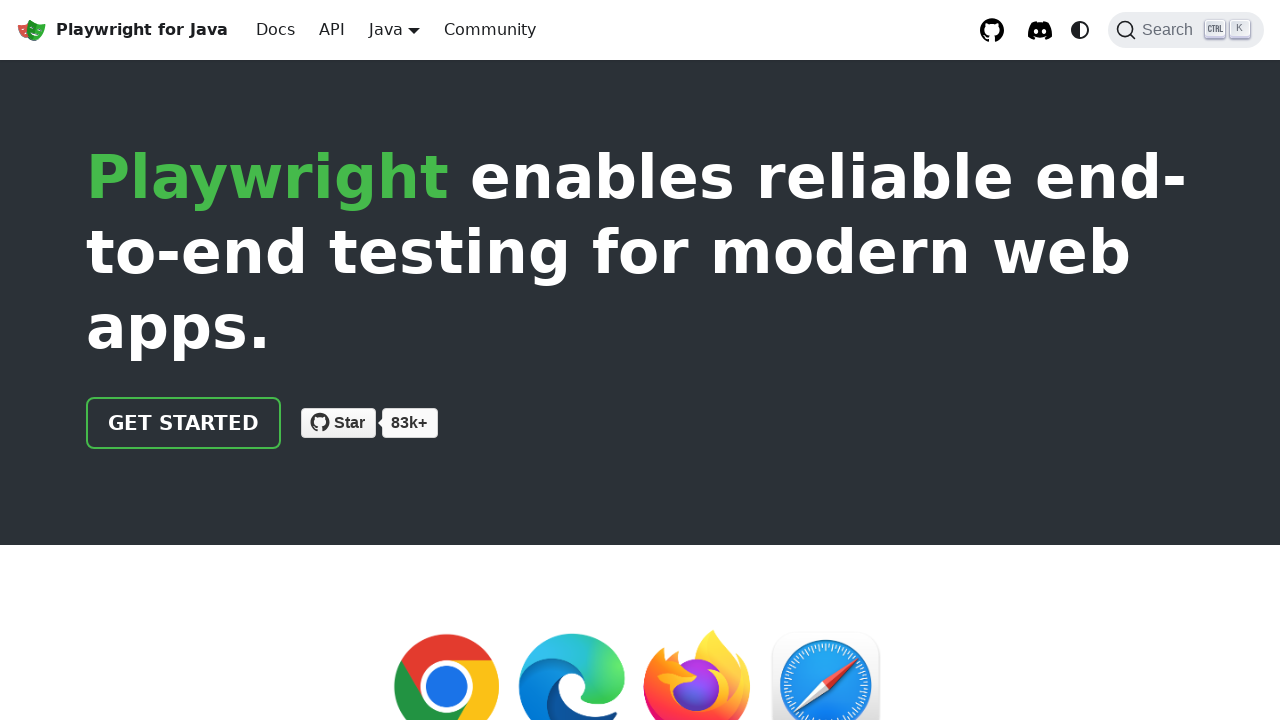

Navigated to Playwright Java documentation homepage
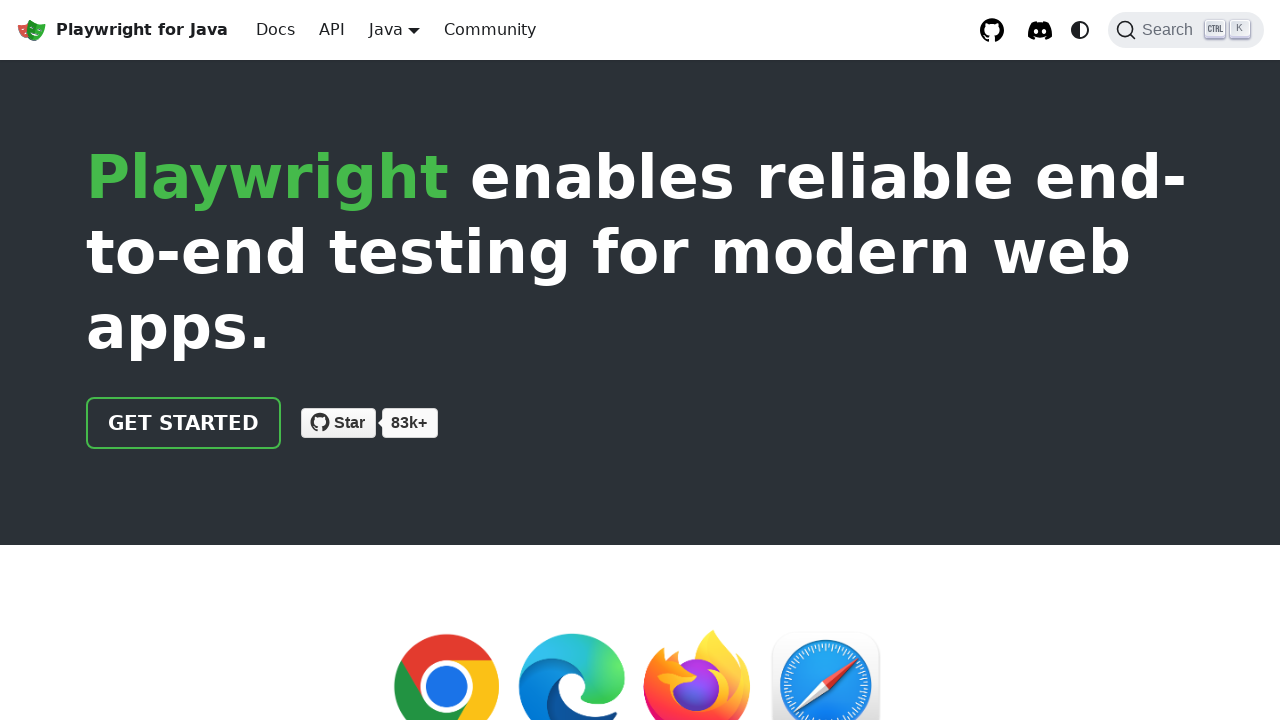

Clicked on 'Get Started' link at (184, 423) on text=Get Started
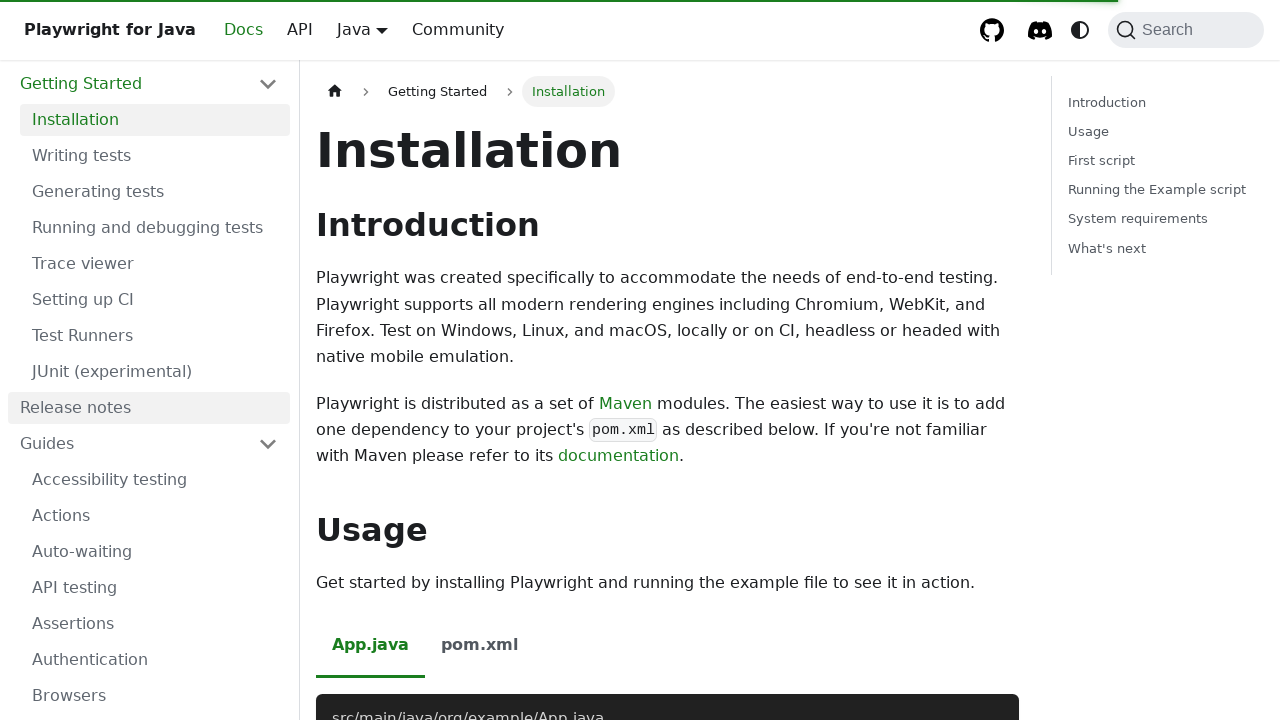

Clicked on 'Guides' link at (149, 444) on text=Guides
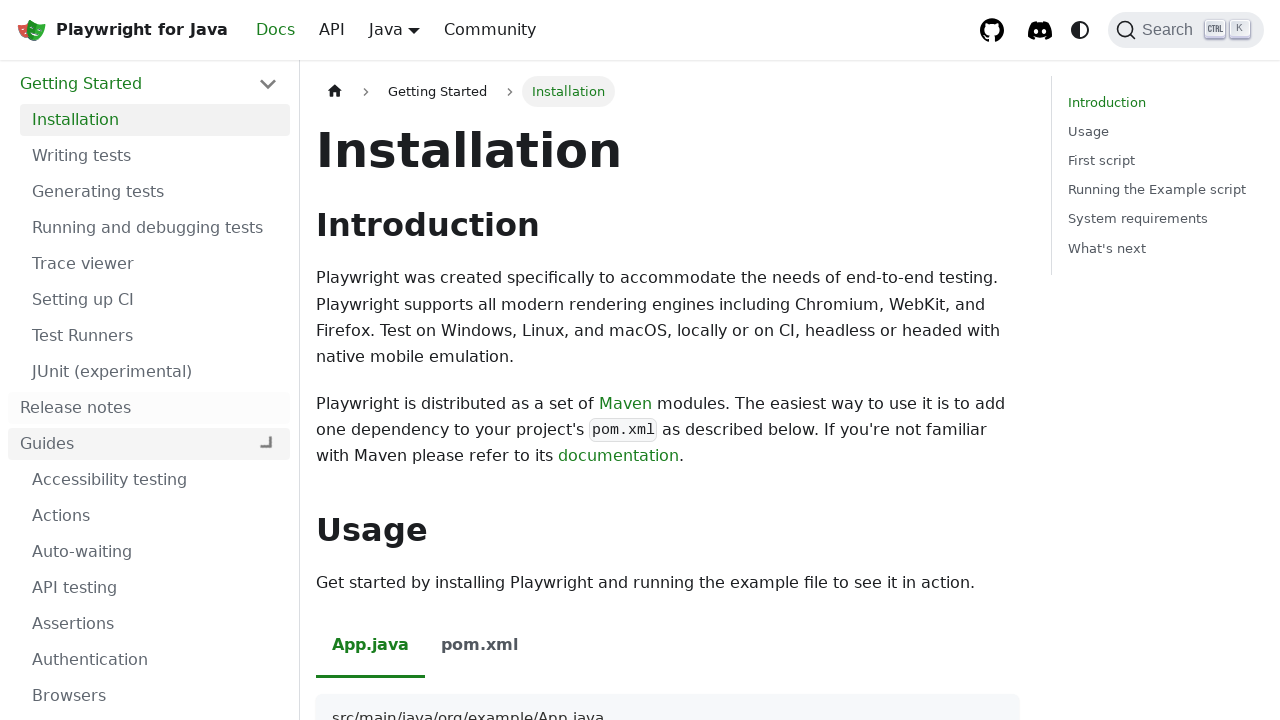

Clicked on 'Trace Viewer' link at (155, 264) on text=Trace Viewer
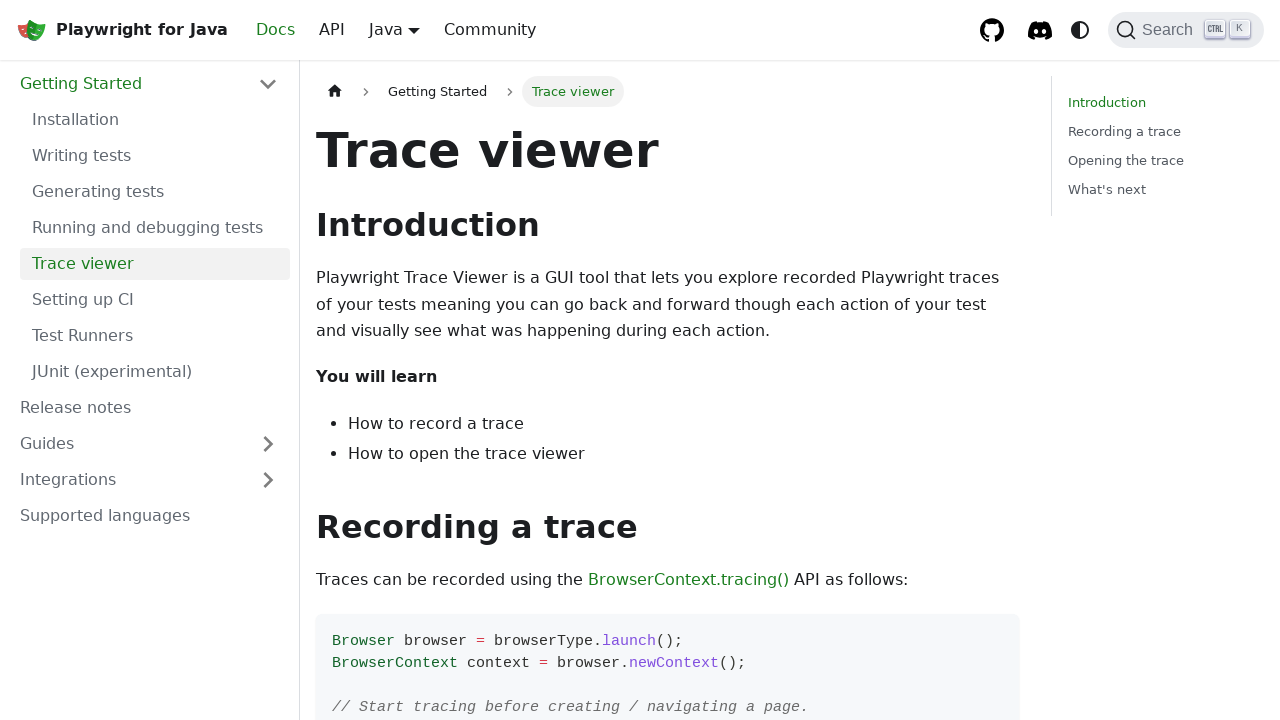

Waited for 'Recording a trace' text to be visible
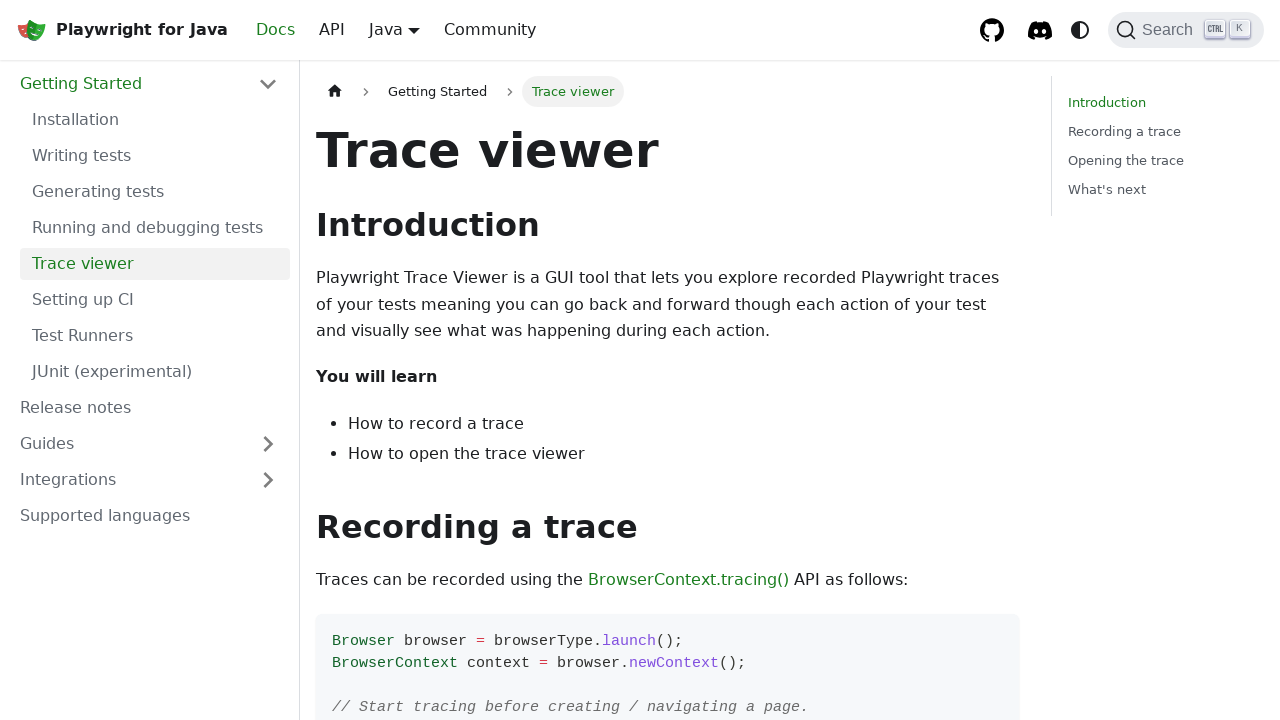

Verified that 'Recording a trace' content is visible on Trace Viewer page
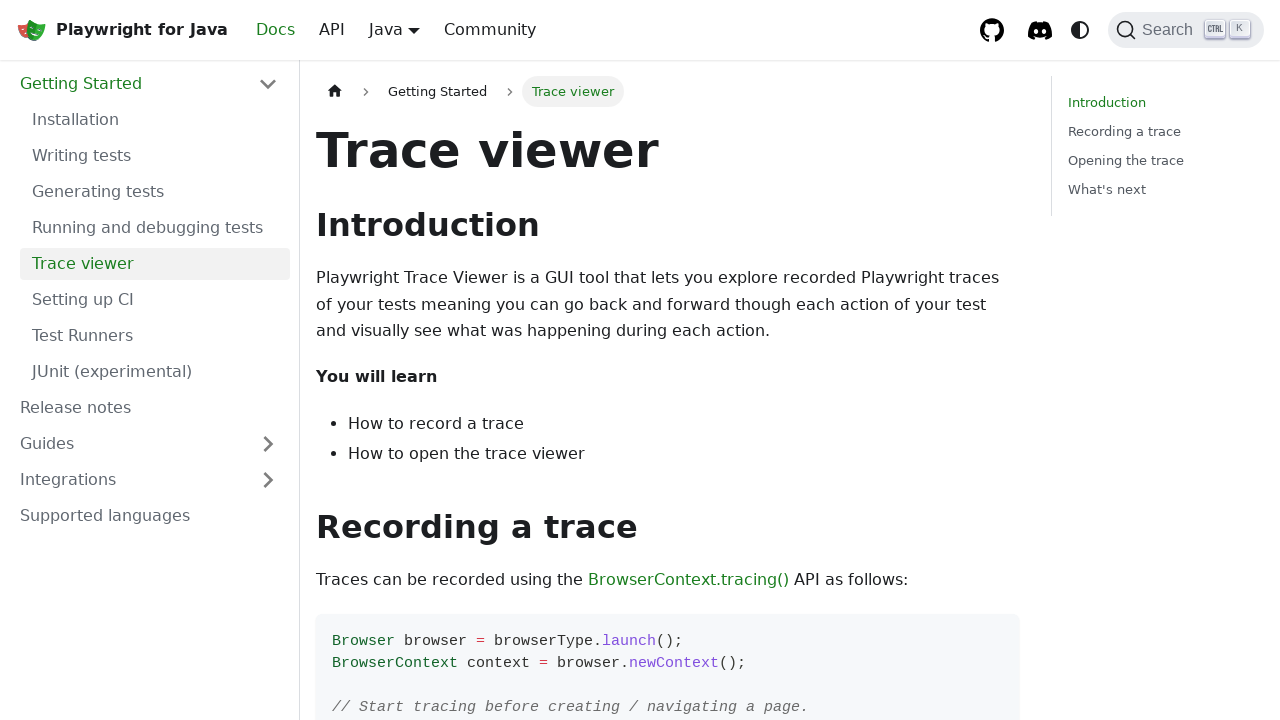

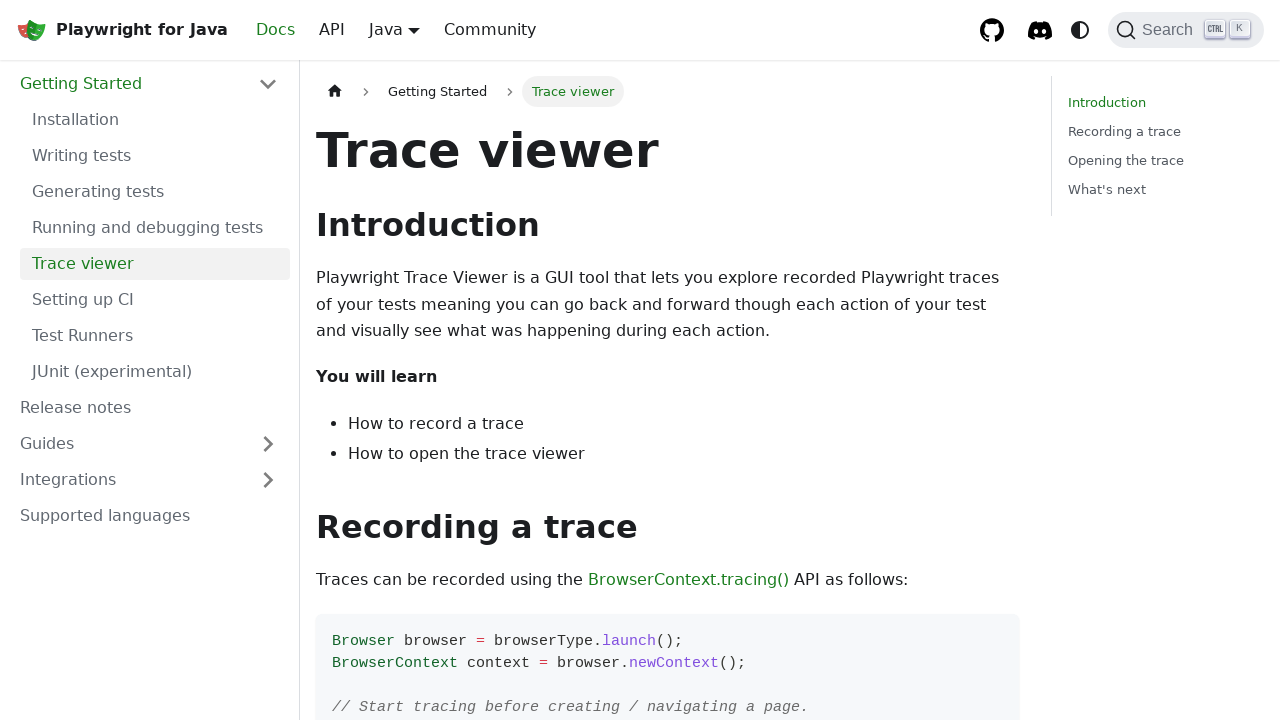